Tests jQuery ComboTree dropdown functionality by clicking to open the dropdown and selecting multiple choice values from the tree structure.

Starting URL: https://www.jqueryscript.net/demo/Drop-Down-Combo-Tree/

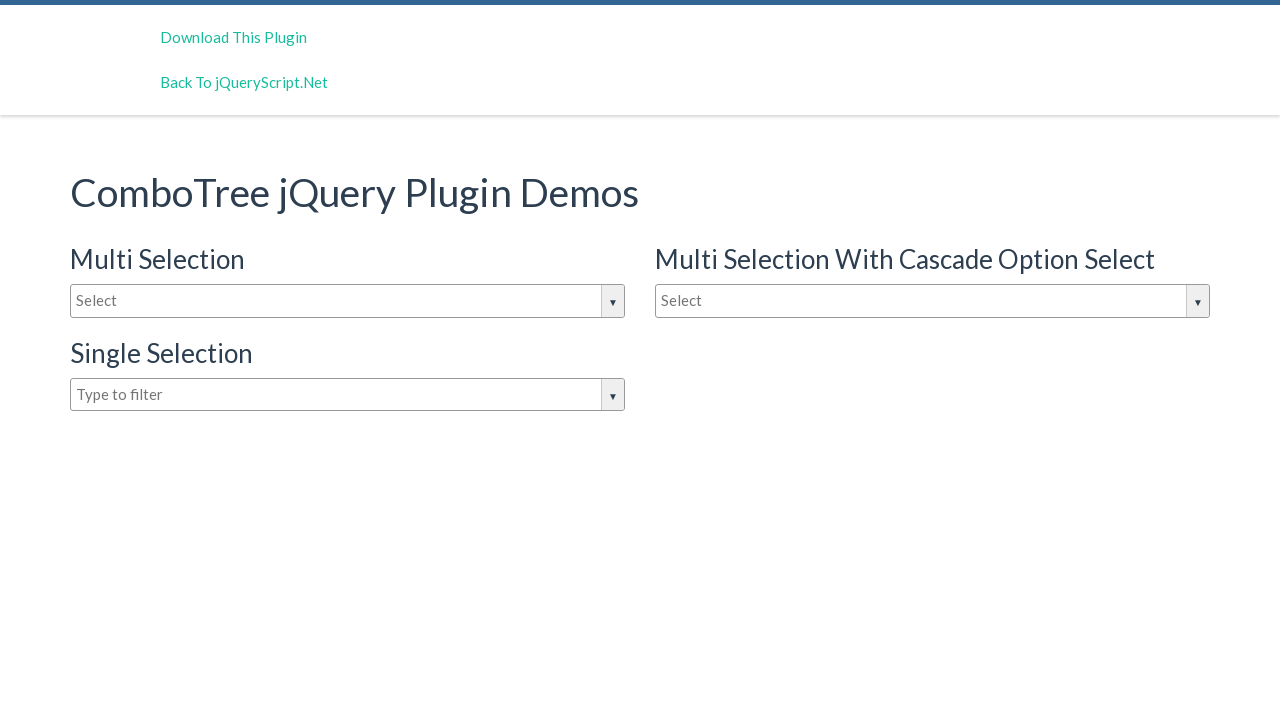

Waited for page to load (3 seconds)
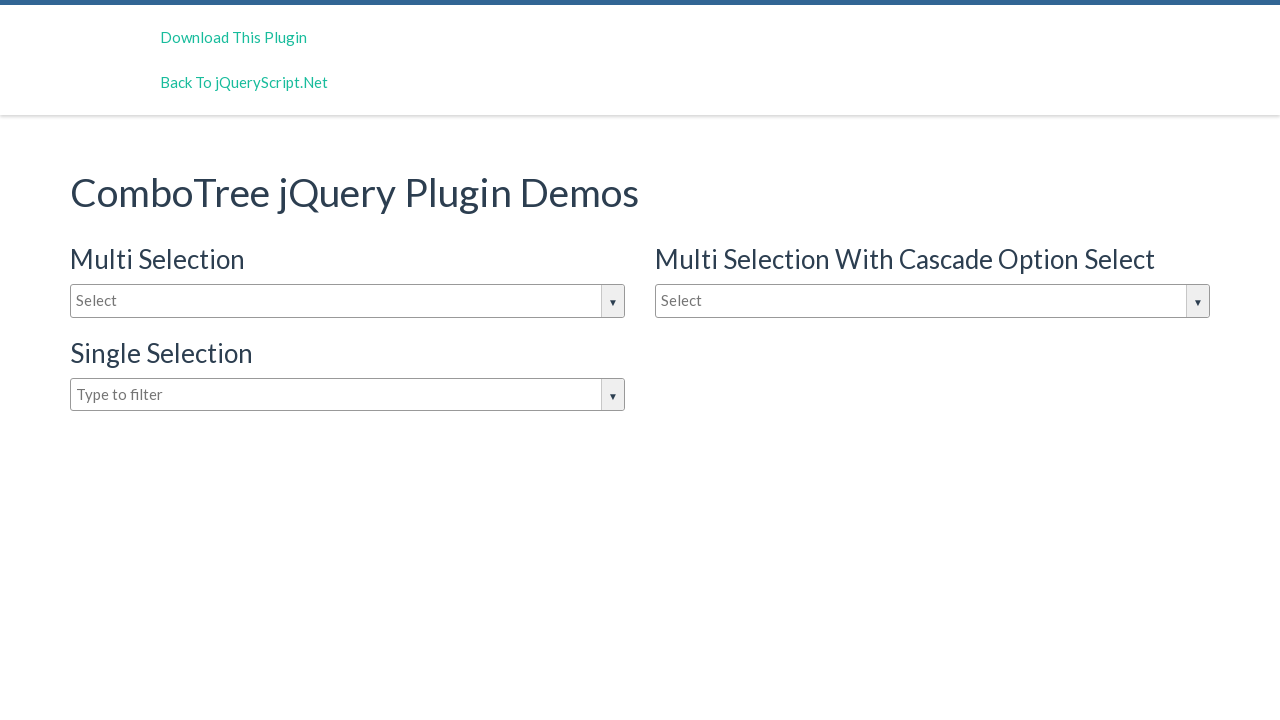

Clicked on input box to open jQuery ComboTree dropdown at (348, 301) on #justAnInputBox
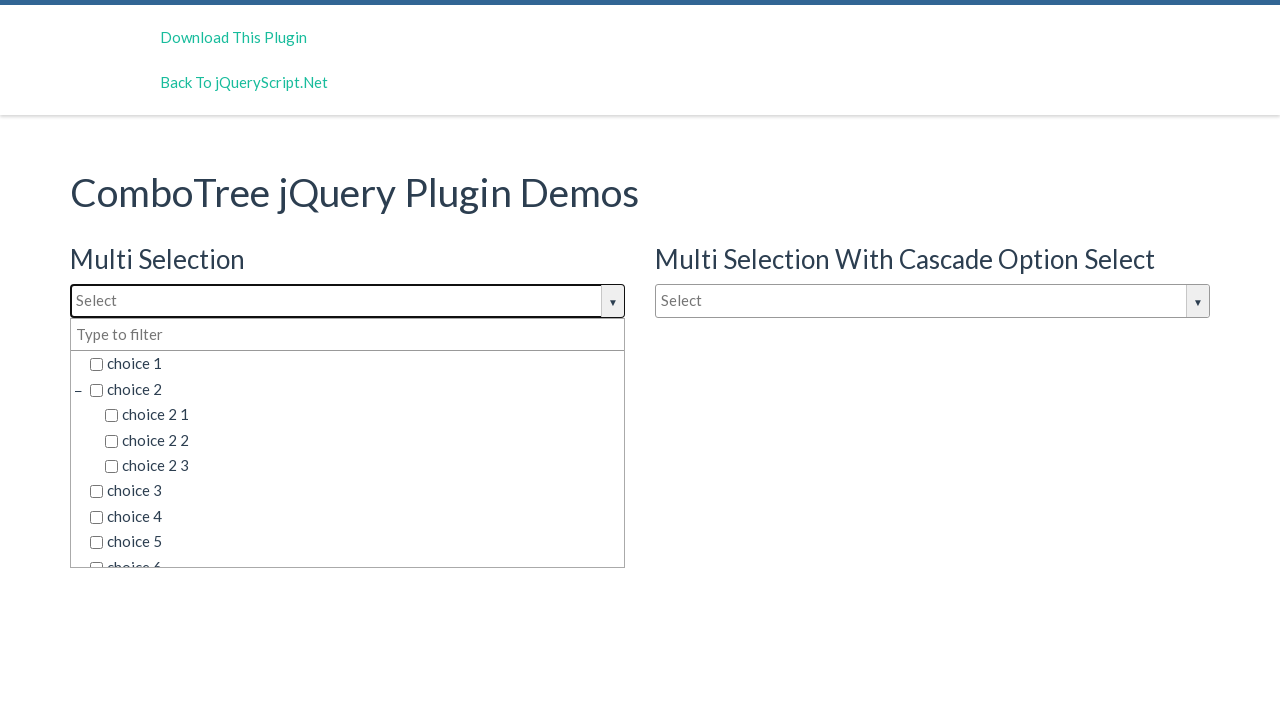

Dropdown choices appeared and loaded
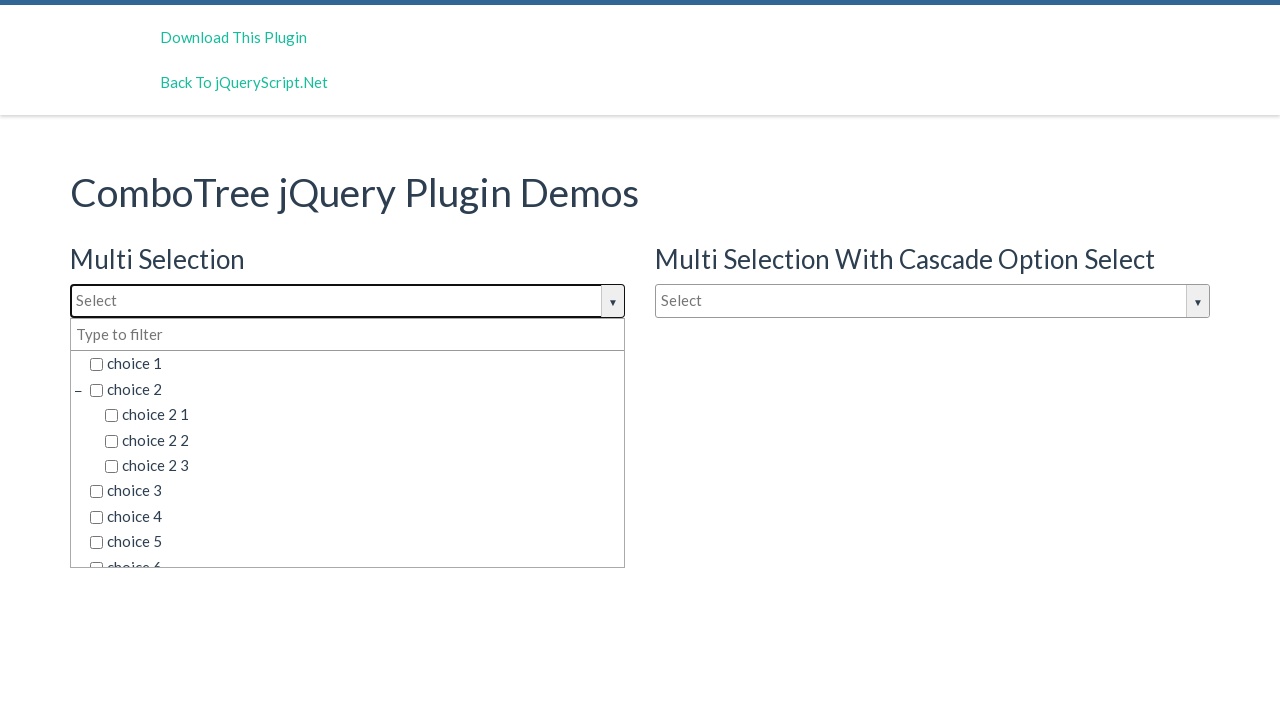

Selected 'choice 2 2' from dropdown tree at (362, 440) on span.comboTreeItemTitle:text-is('choice 2 2')
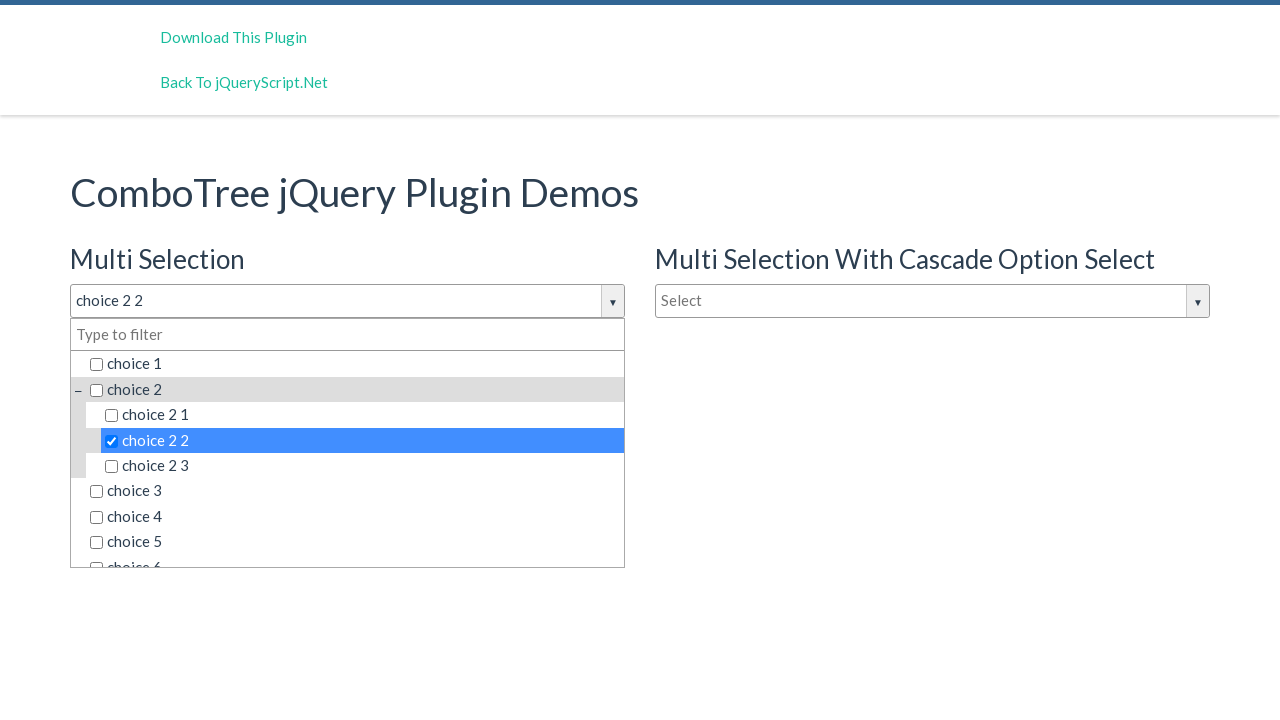

Selected 'choice 6' from dropdown tree at (355, 554) on span.comboTreeItemTitle:text-is('choice 6')
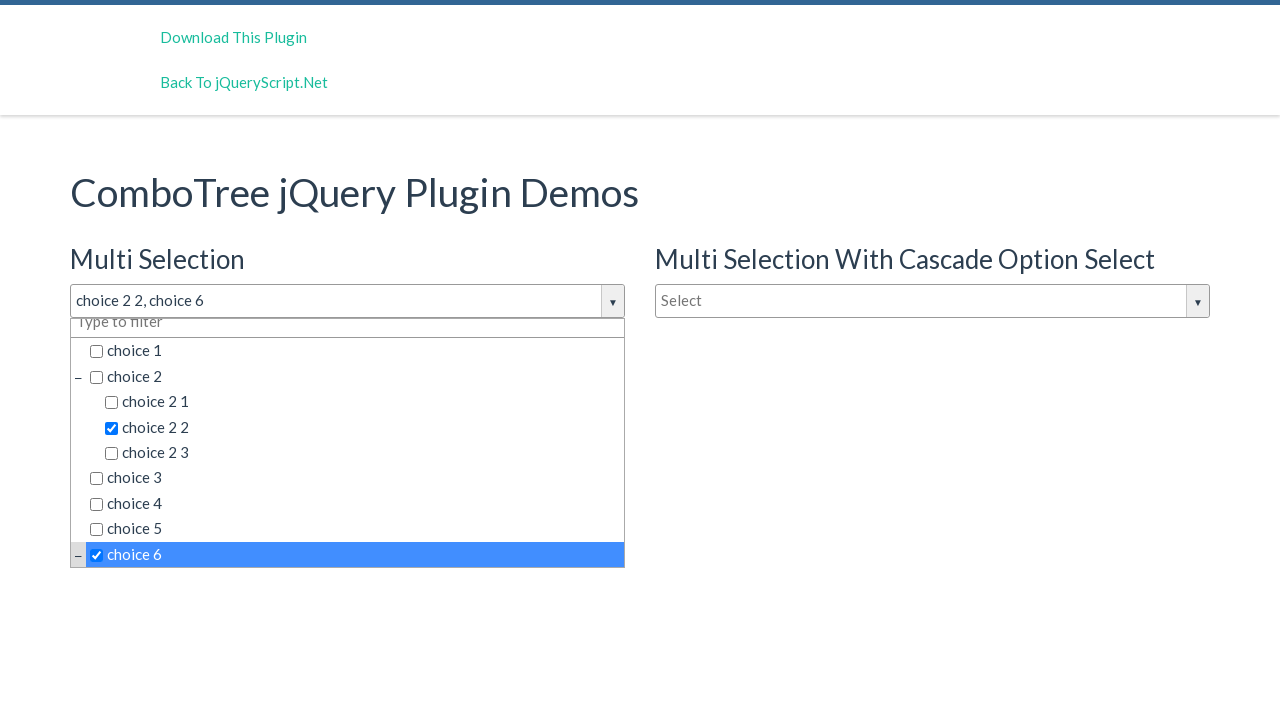

Selected 'choice 6 2 3' from dropdown tree at (370, 529) on span.comboTreeItemTitle:text-is('choice 6 2 3')
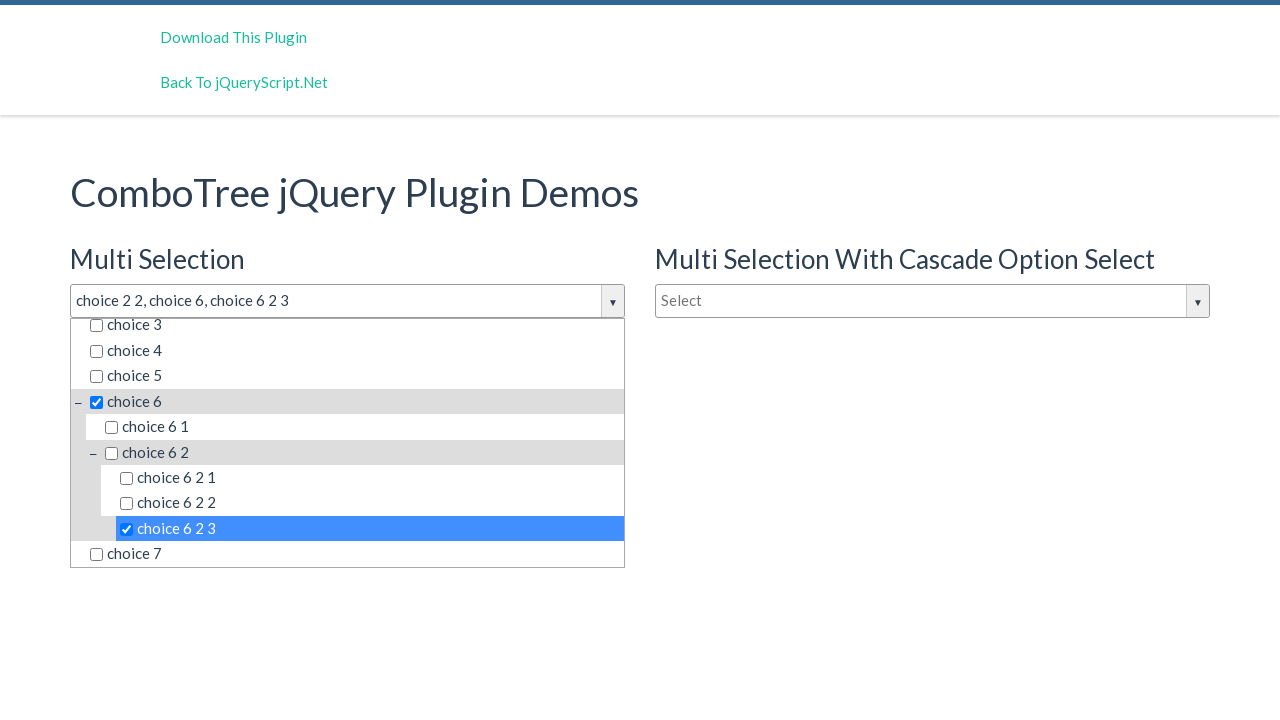

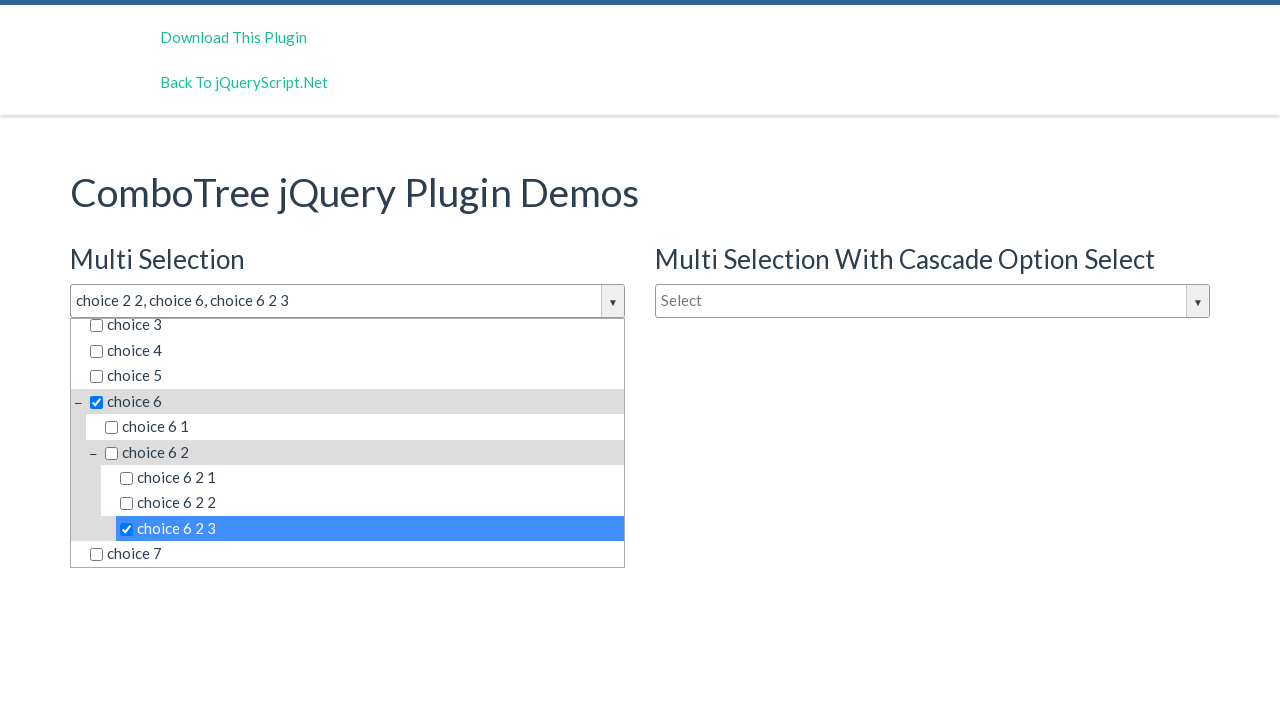